Navigates to DuckDuckGo homepage and verifies the page loads by checking the title

Starting URL: https://duckduckgo.com/

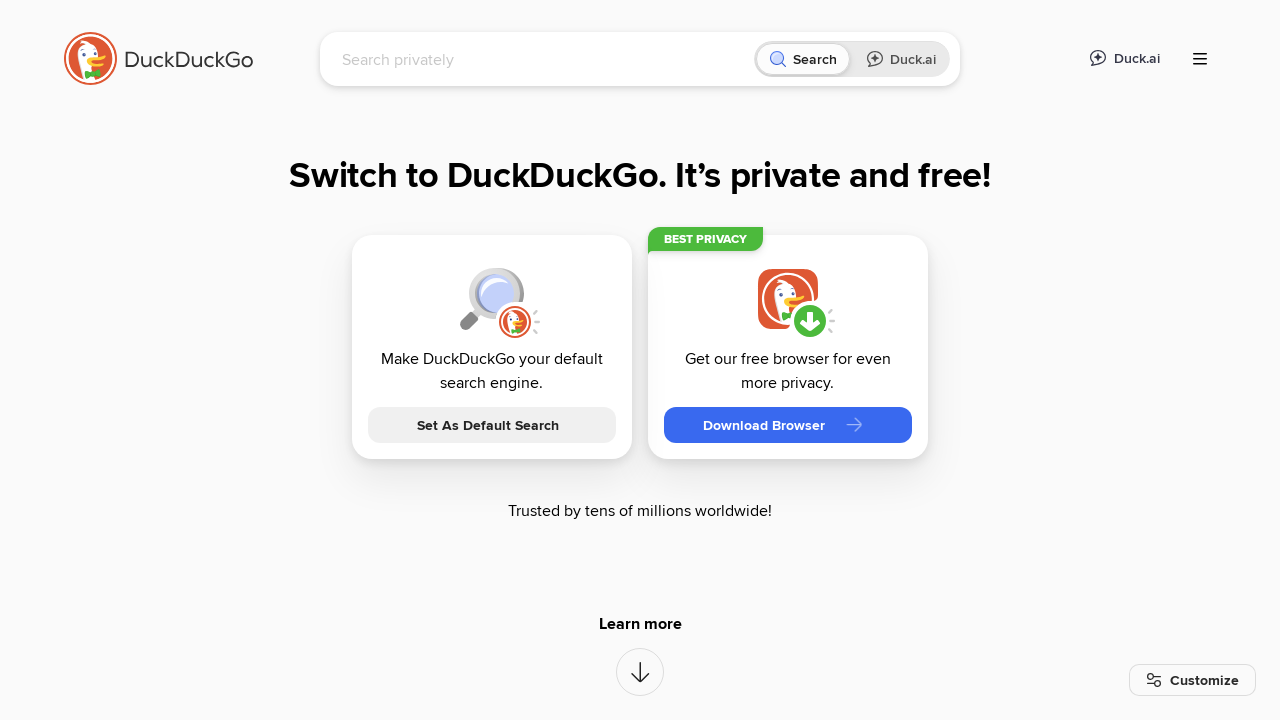

Waited for page to reach domcontentloaded state
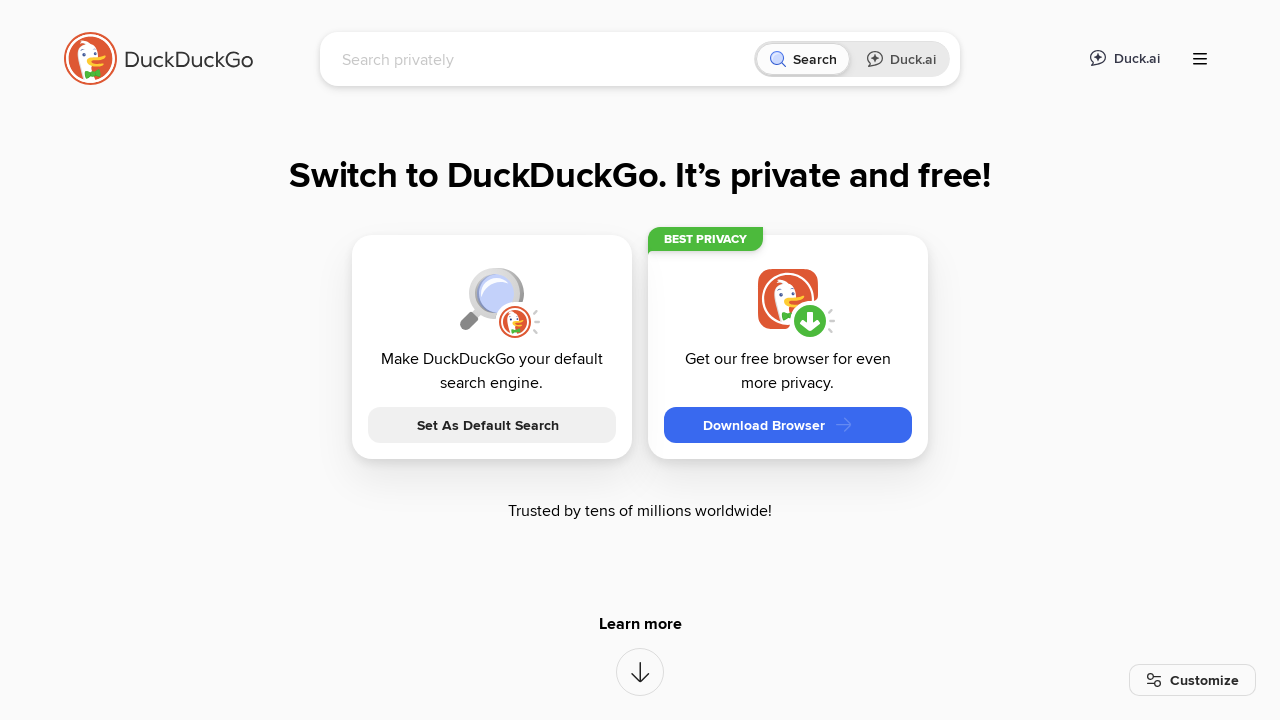

Retrieved page title
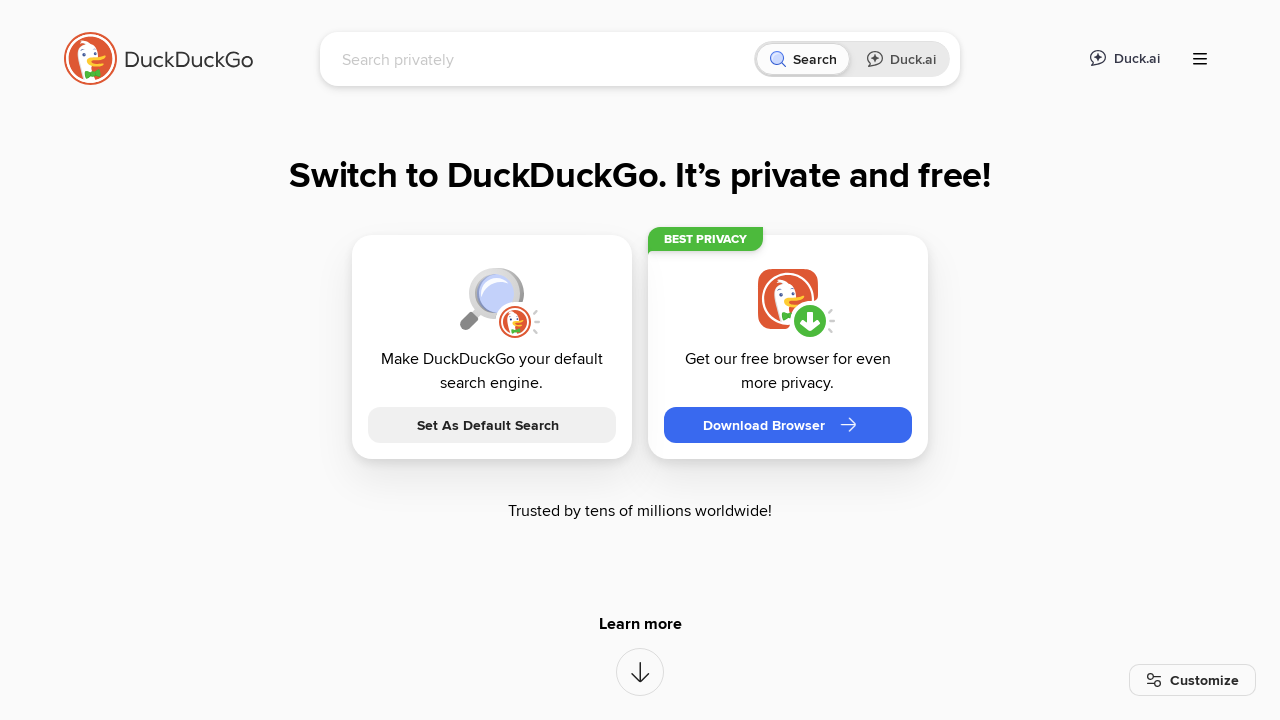

Verified that page title contains 'DuckDuckGo'
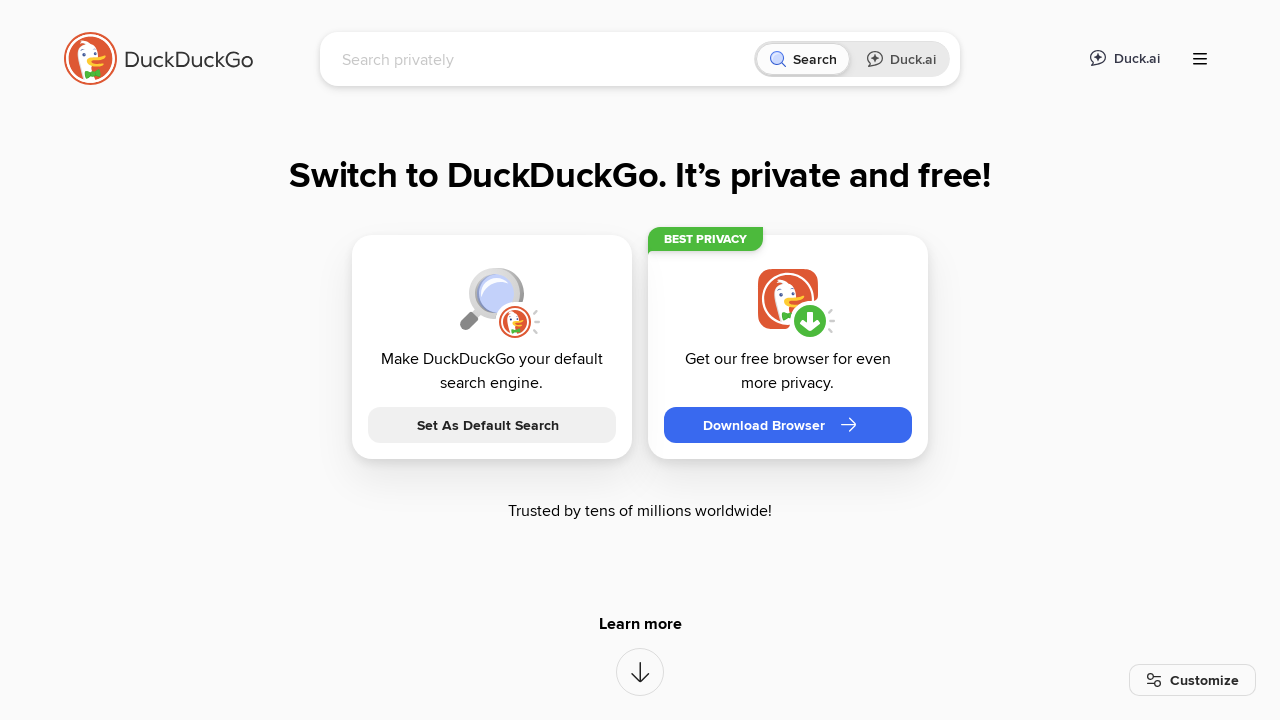

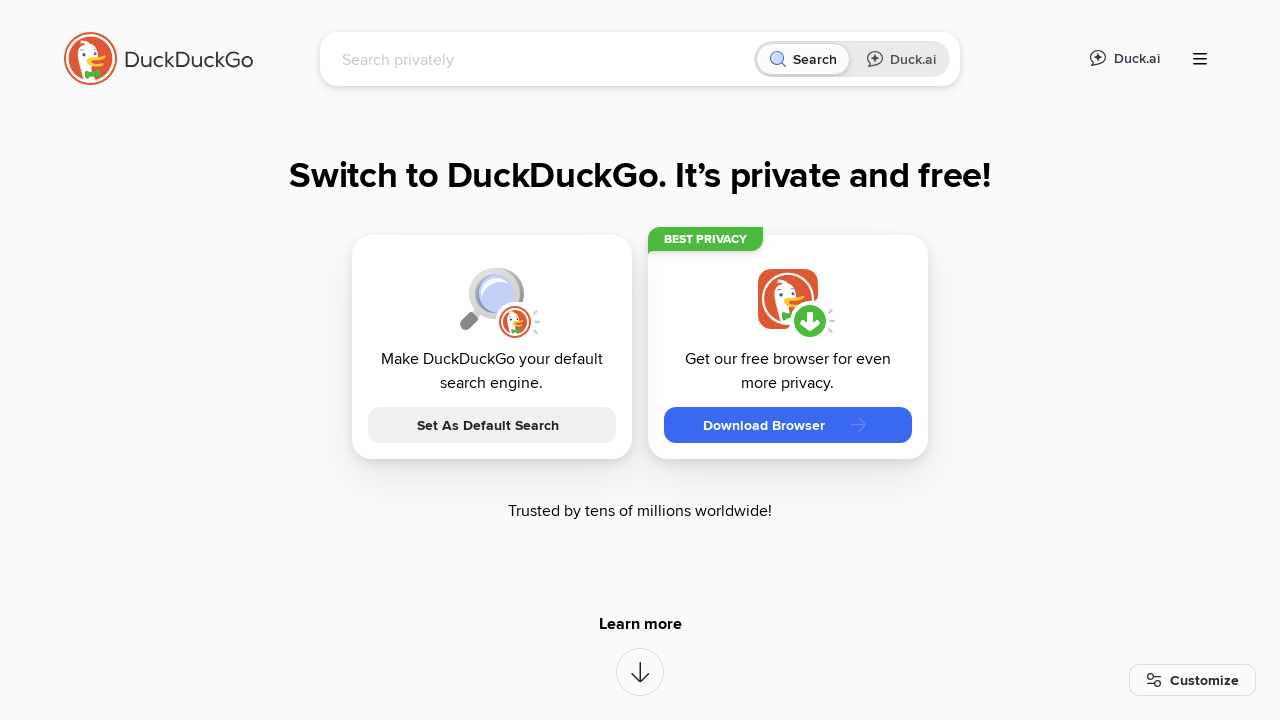